Tests context menu (right-click) functionality by navigating to the context menu page and right-clicking on the designated area

Starting URL: https://the-internet.herokuapp.com/

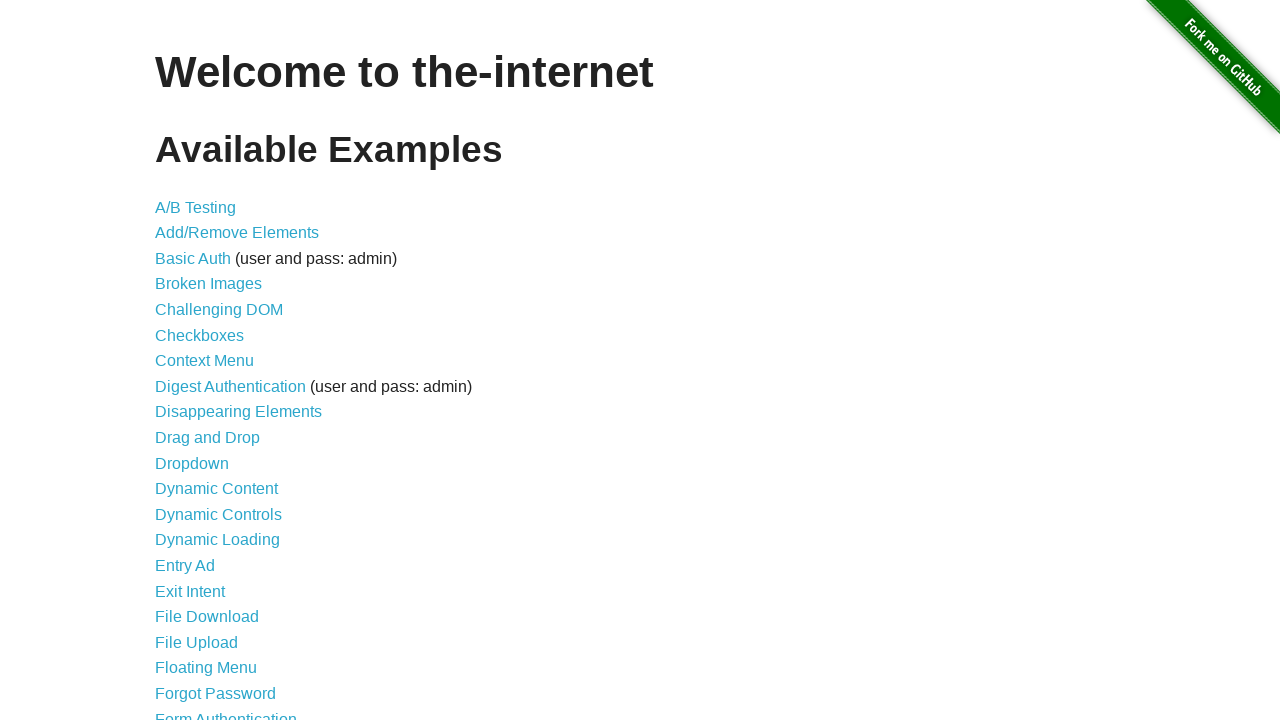

Clicked on Context Menu link to navigate to the context menu page at (204, 361) on text='Context Menu'
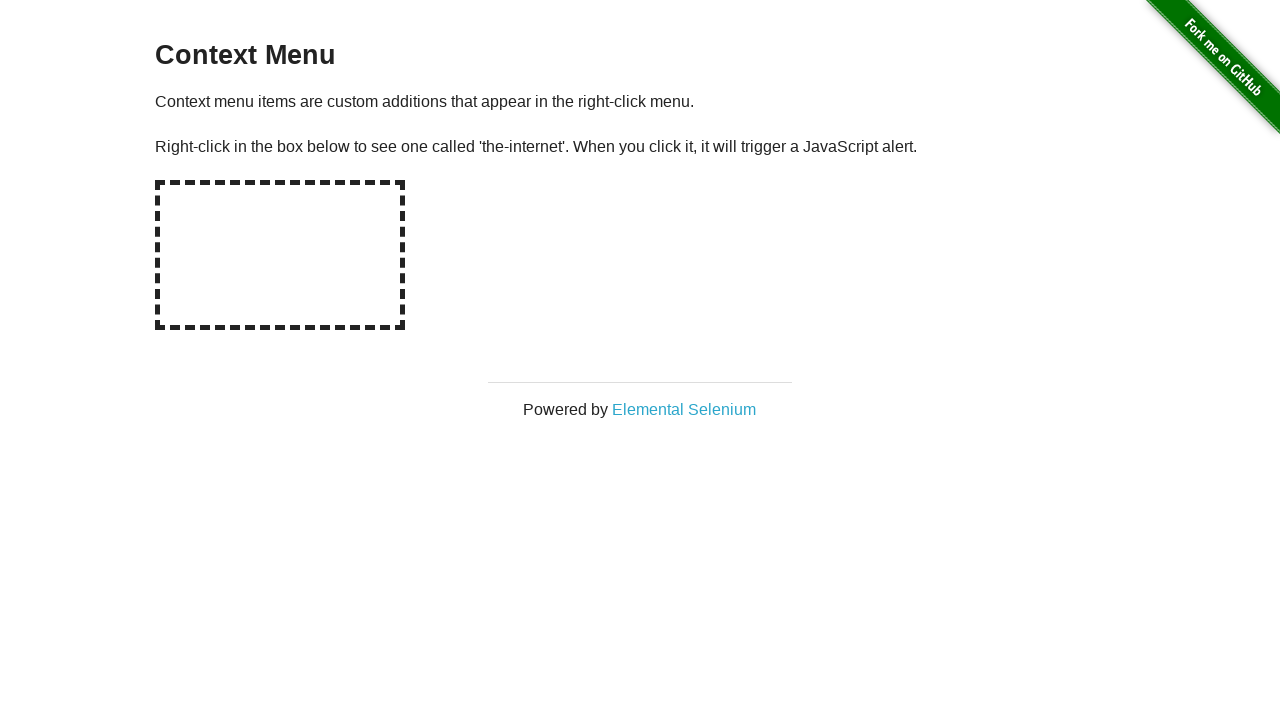

Right-clicked on the hot-spot area to trigger context menu at (280, 255) on #hot-spot
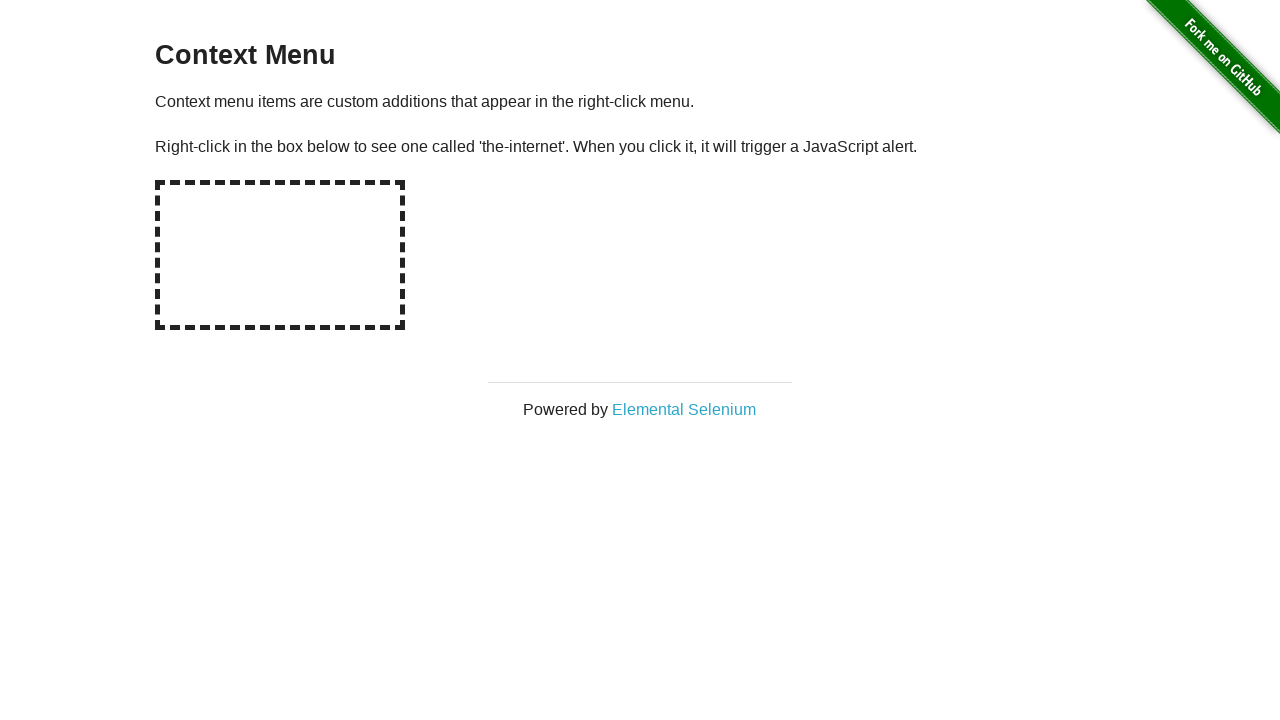

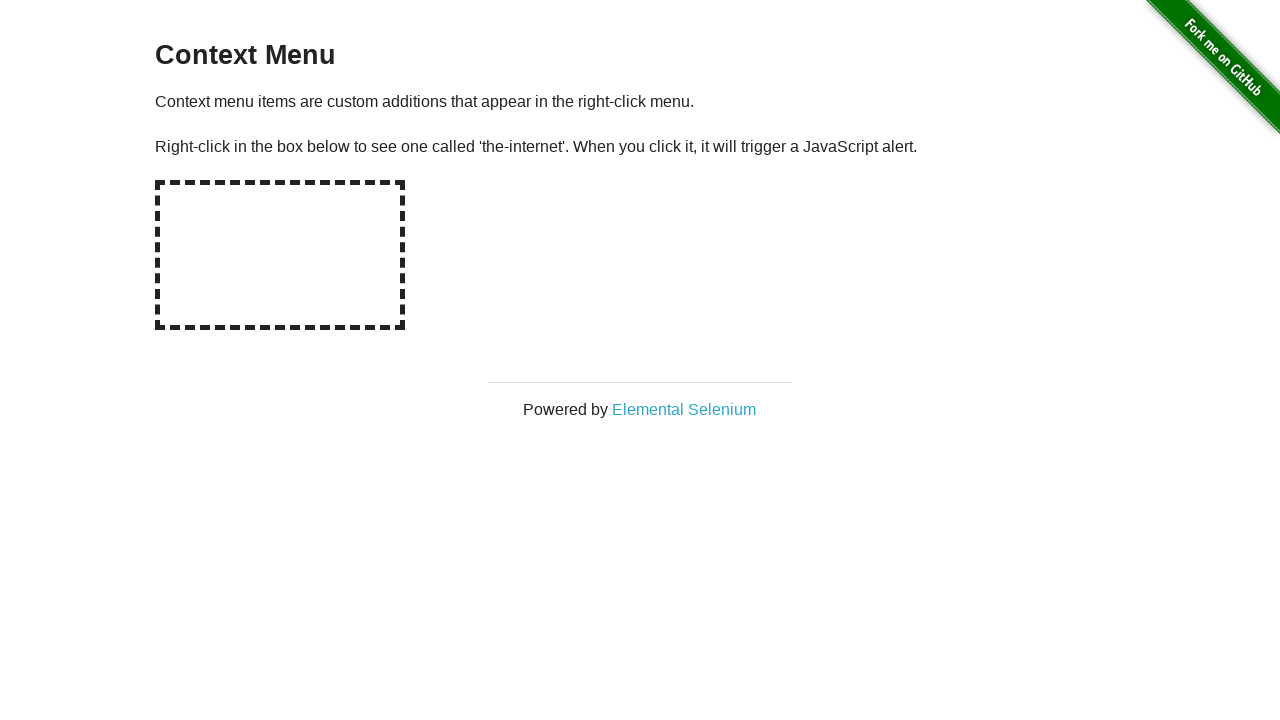